Navigates to a test automation practice site and verifies that a static web table (BookTable) is present and contains expected data including "Learn Java".

Starting URL: https://testautomationpractice.blogspot.com/

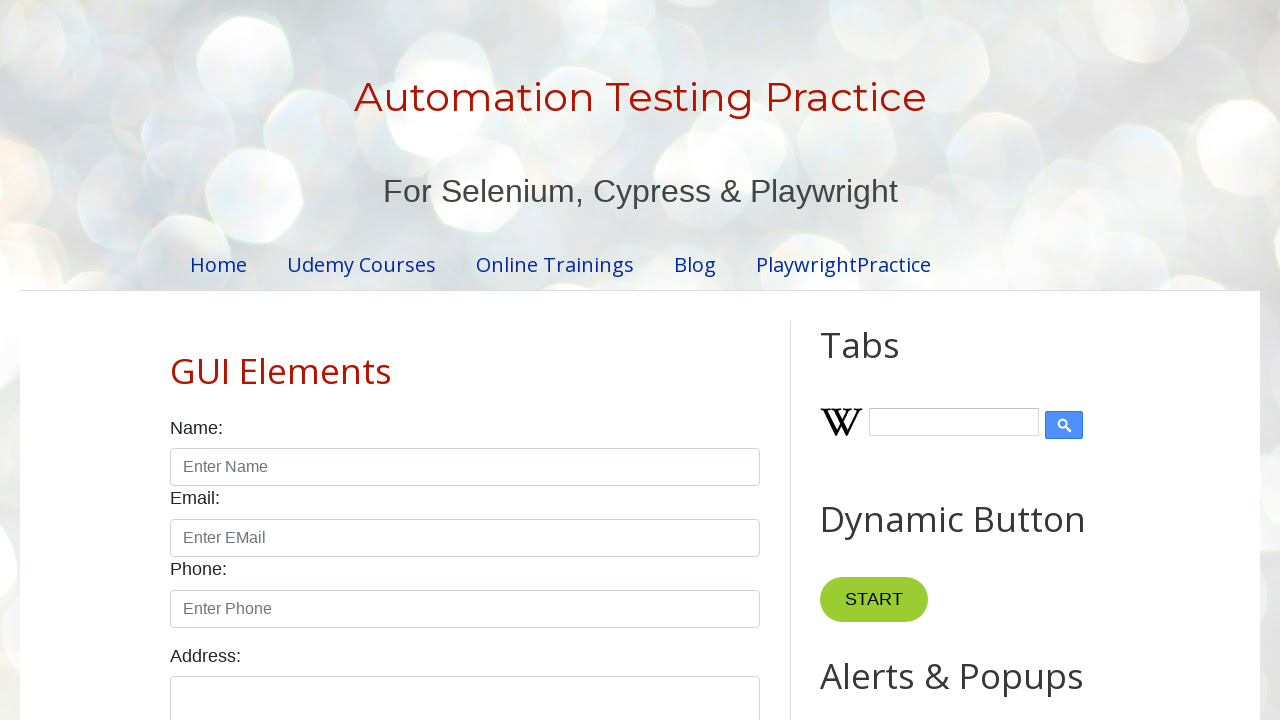

Navigated to test automation practice site
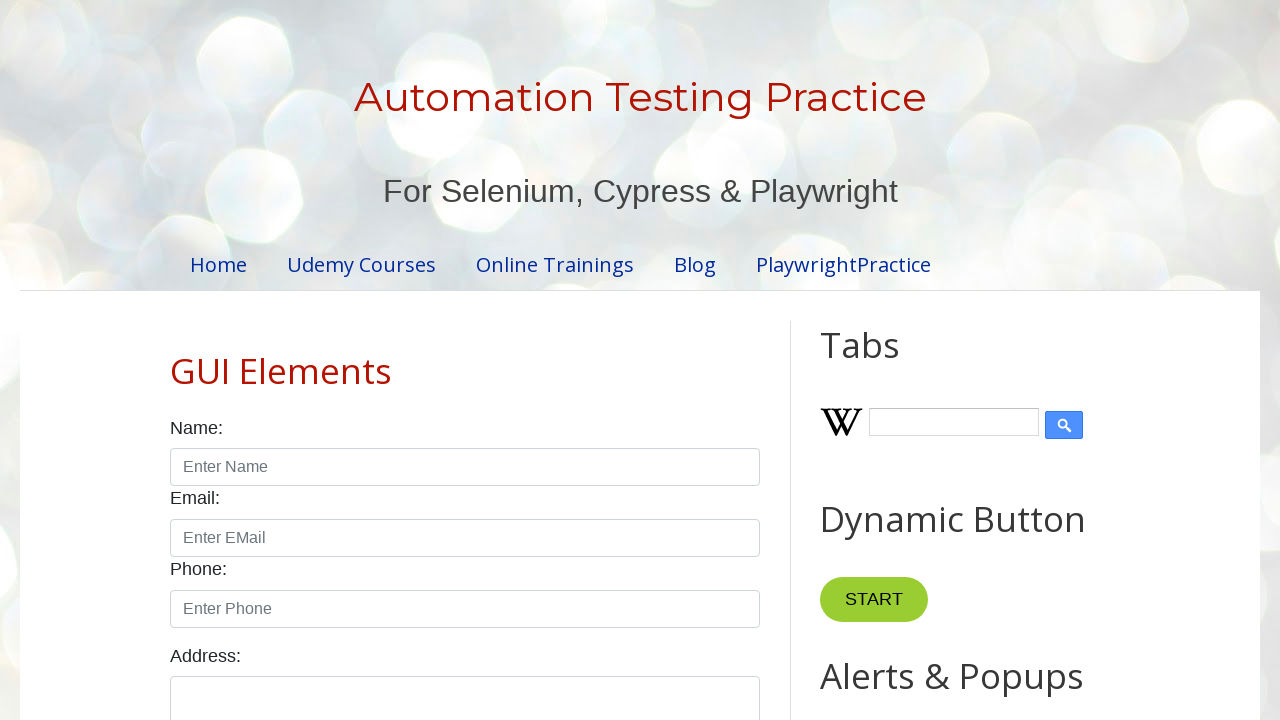

BookTable element is present on the page
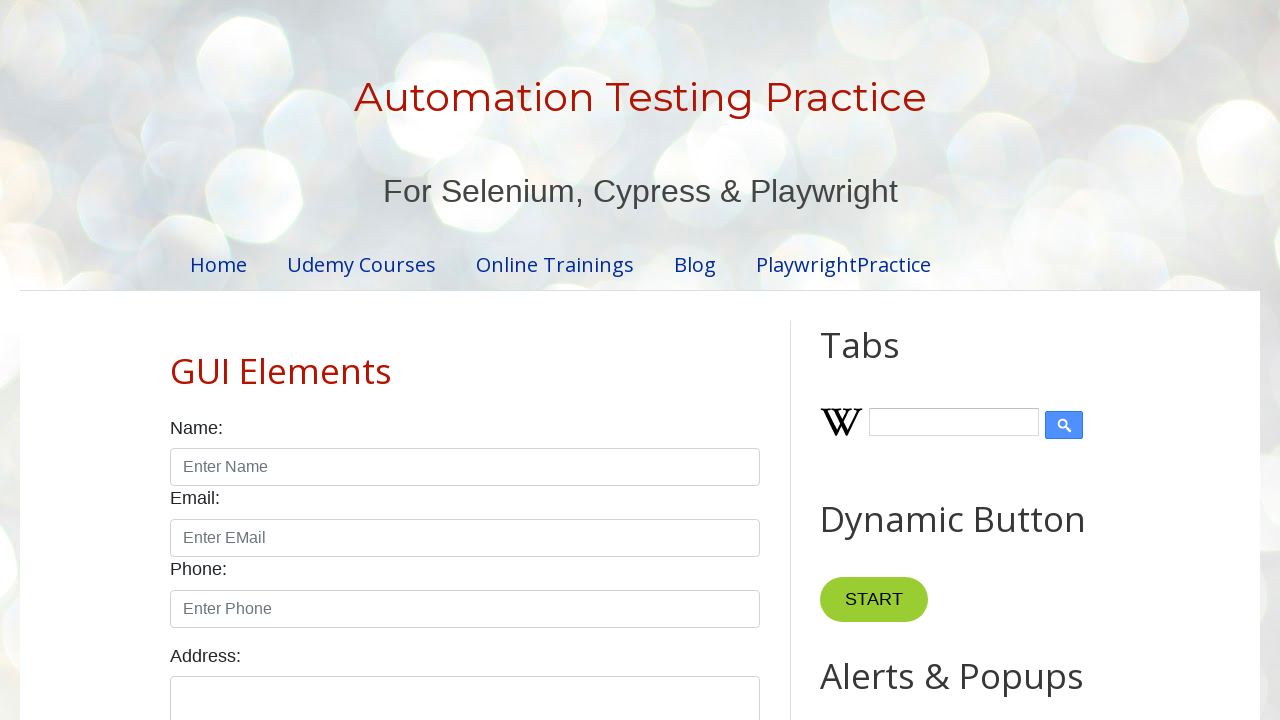

Verified 'Learn Java' text is present in BookTable
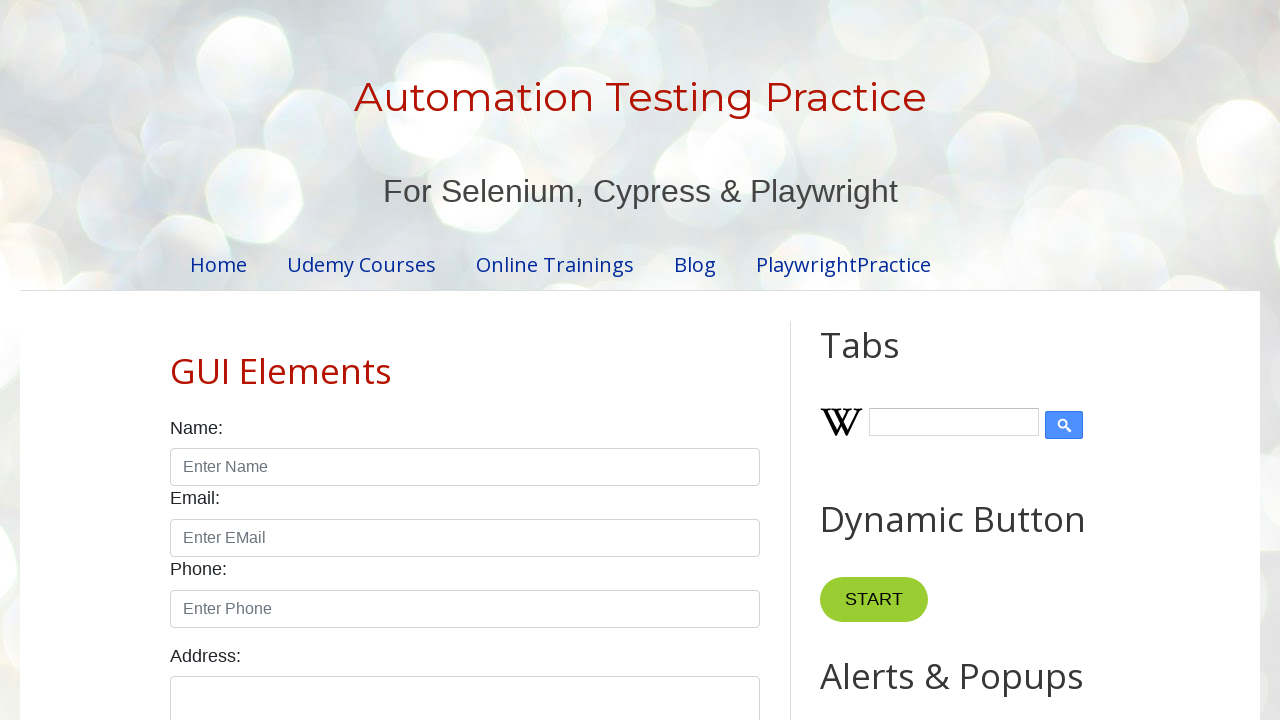

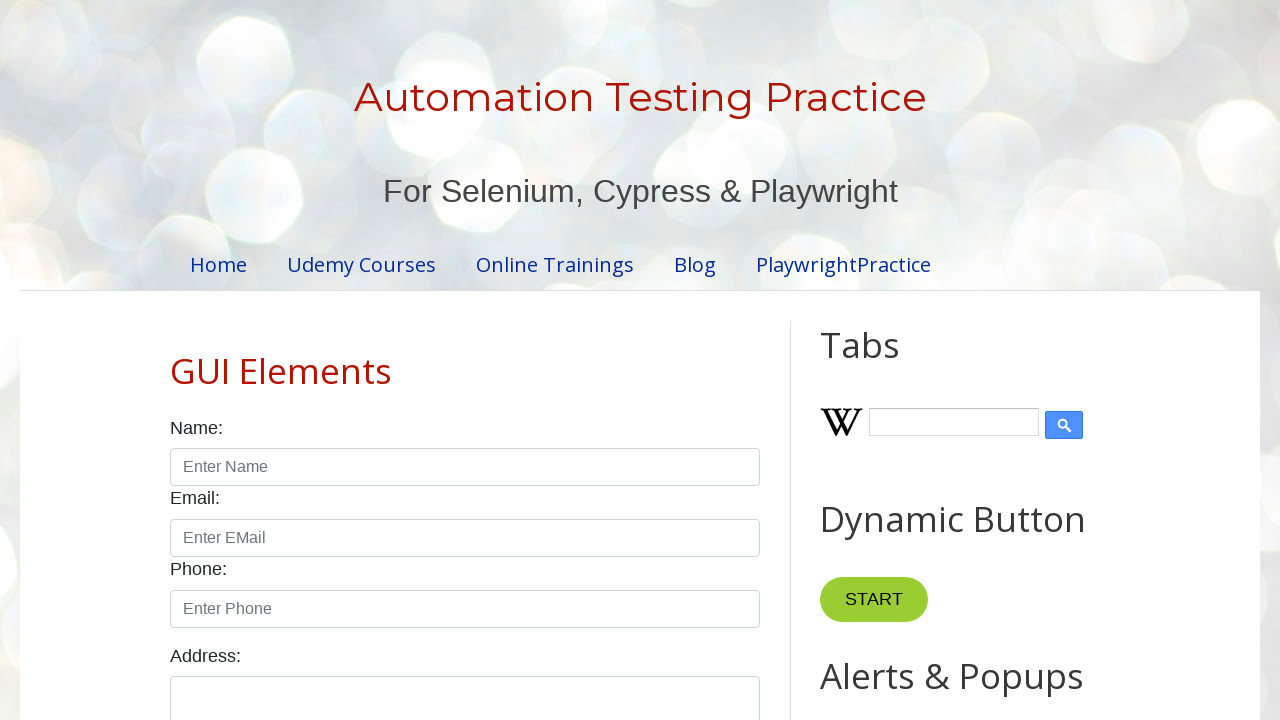